Tests checkbox functionality by clicking on multiple checkboxes and verifying the result message after clicking the result button.

Starting URL: https://kristinek.github.io/site/examples/actions

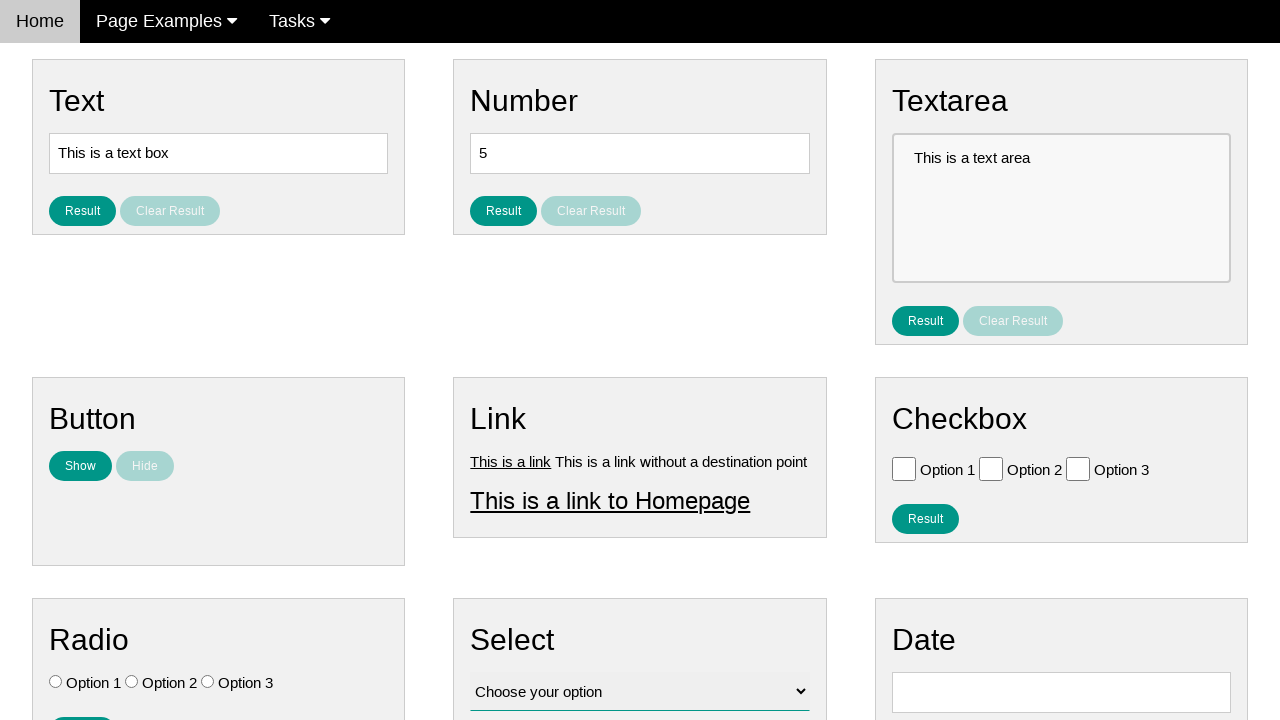

Clicked checkbox with value 'Option 1' at (904, 468) on xpath=//input[@type='checkbox'][@value='Option 1']
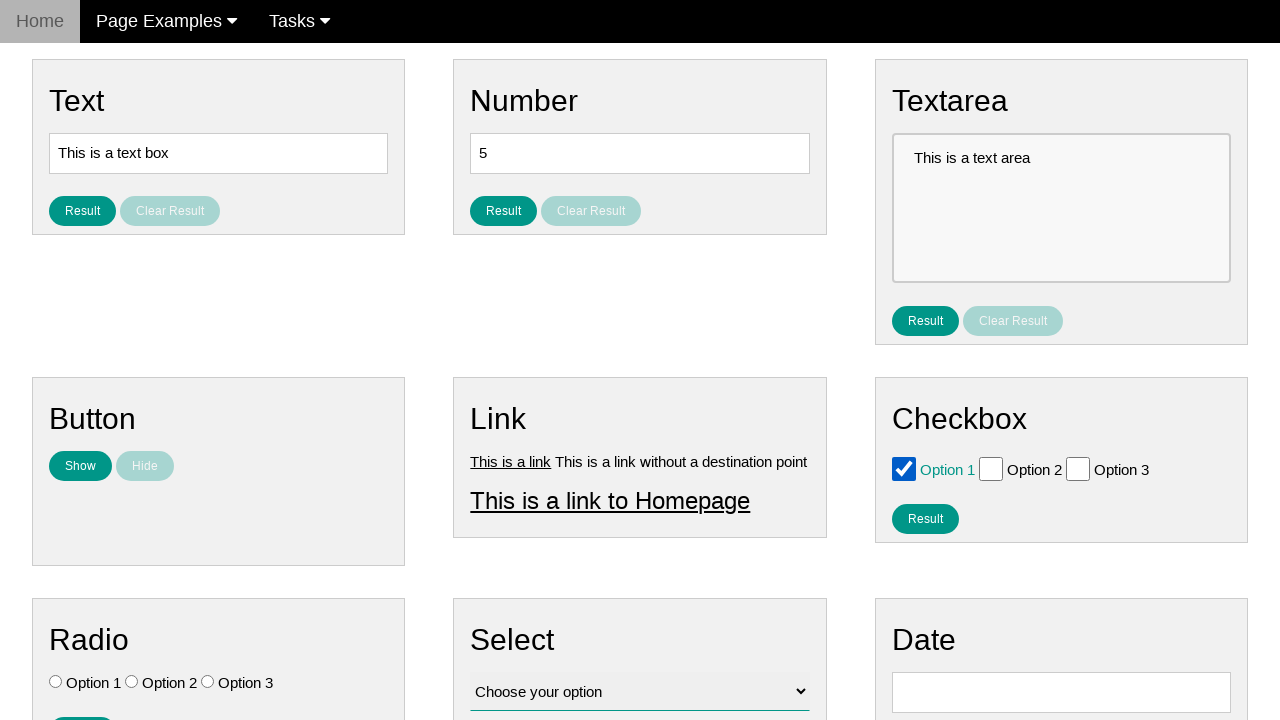

Clicked checkbox with value 'Option 2' at (991, 468) on xpath=//input[@type='checkbox'][@value='Option 2']
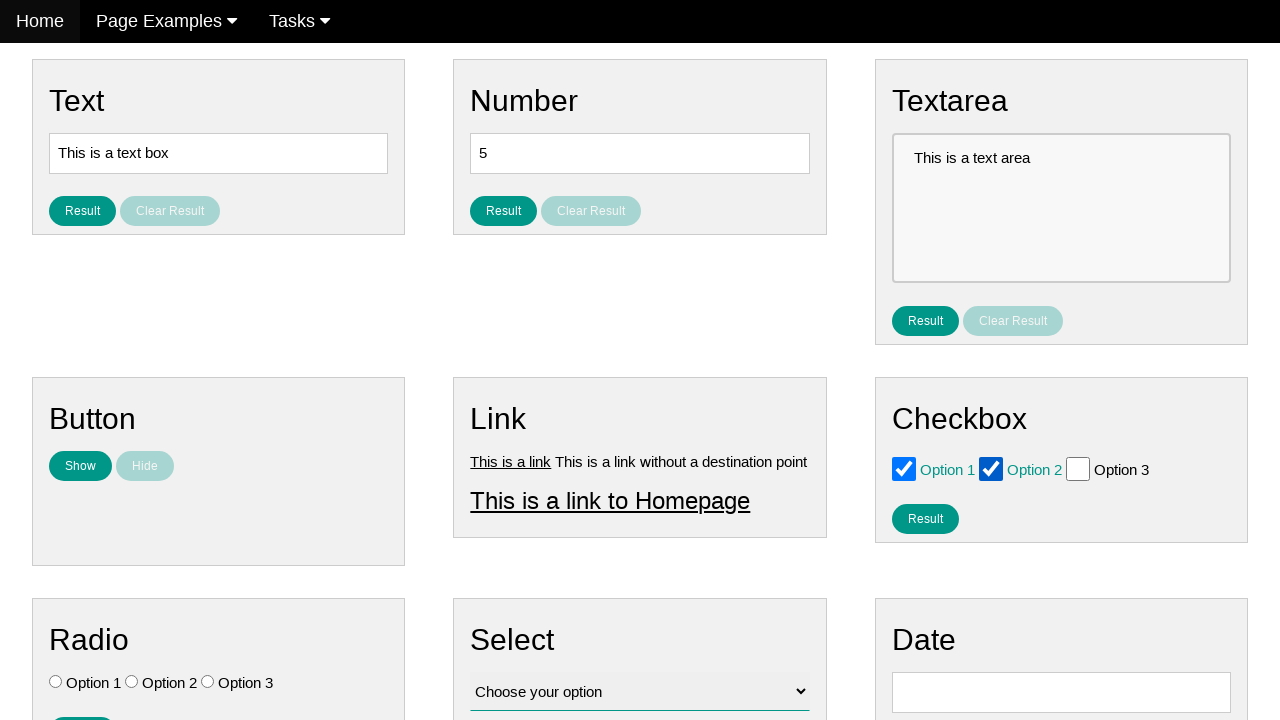

Clicked result button to verify checkbox selections at (925, 518) on #result_button_checkbox
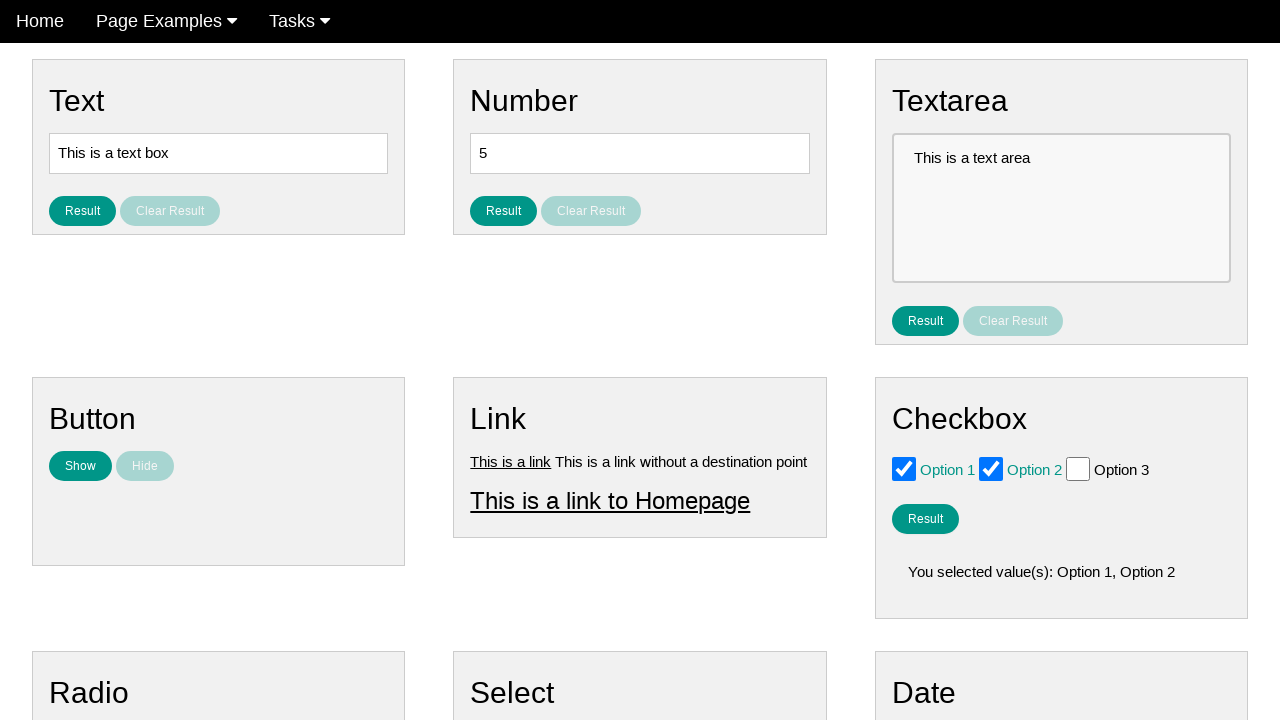

Result message displayed confirming checkbox selections
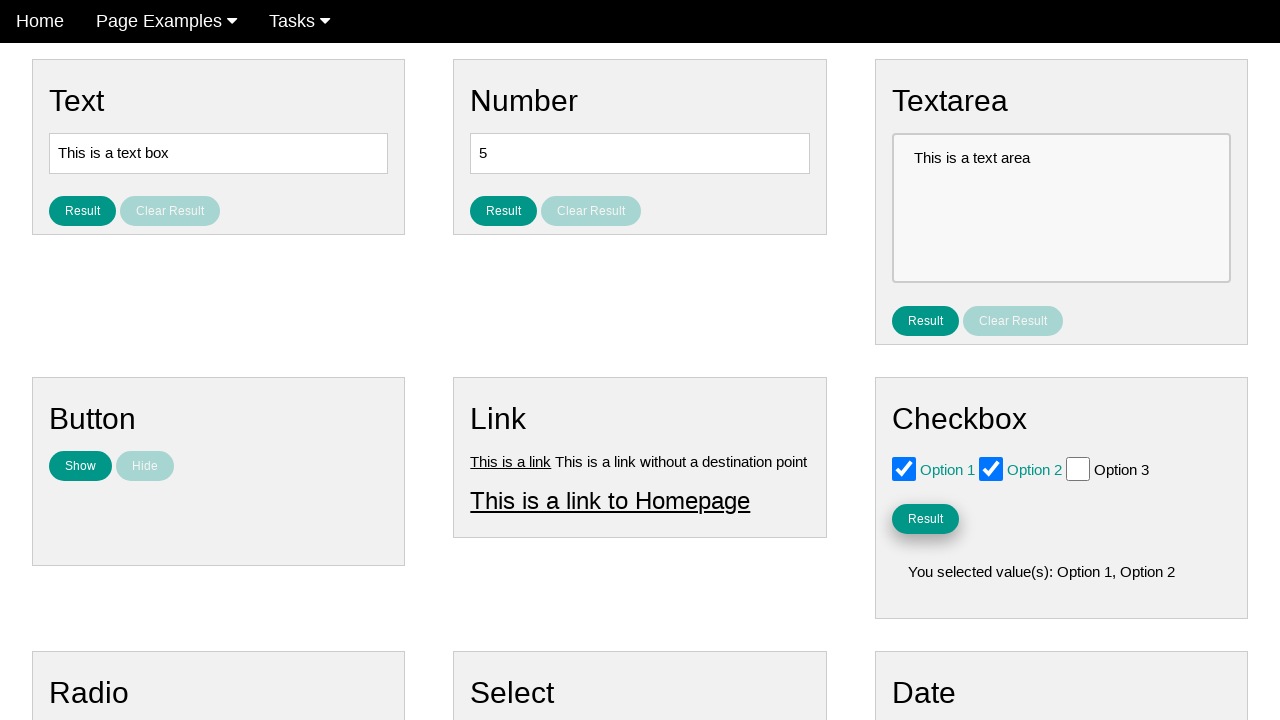

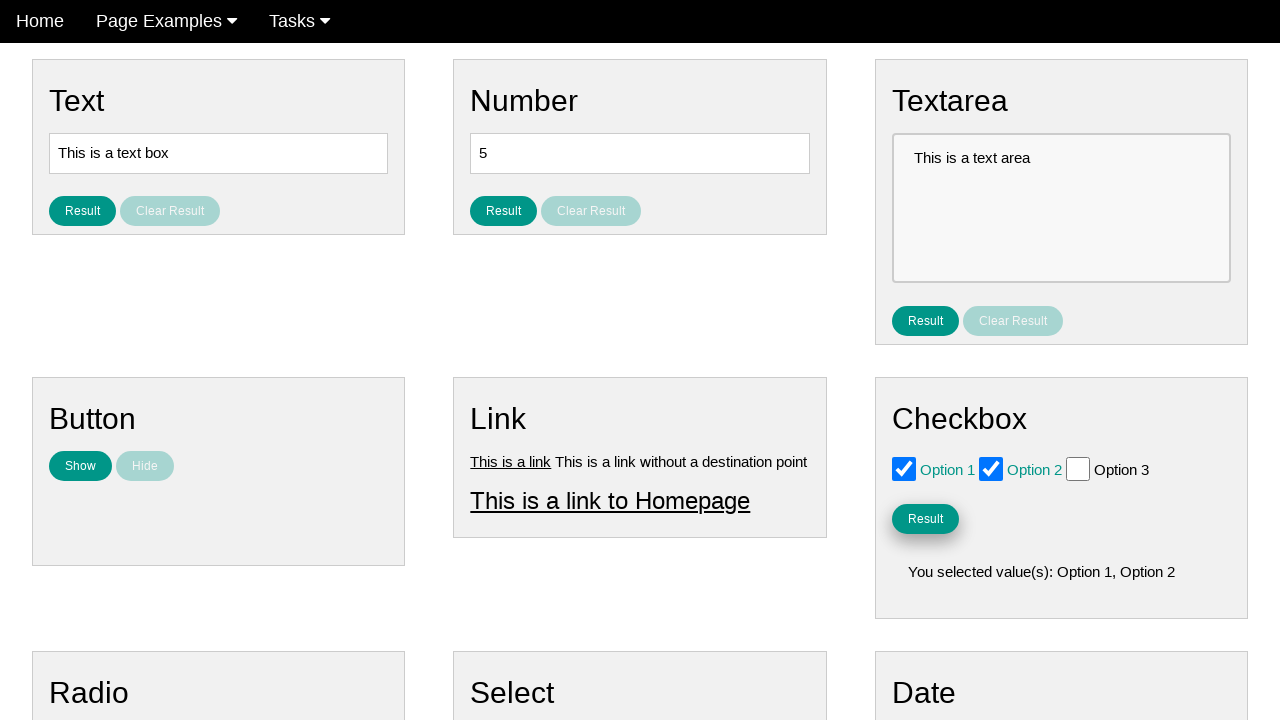